Tests checkbox functionality by clicking on a checkbox and verifying its selection state on a practice automation page

Starting URL: https://rahulshettyacademy.com/AutomationPractice/

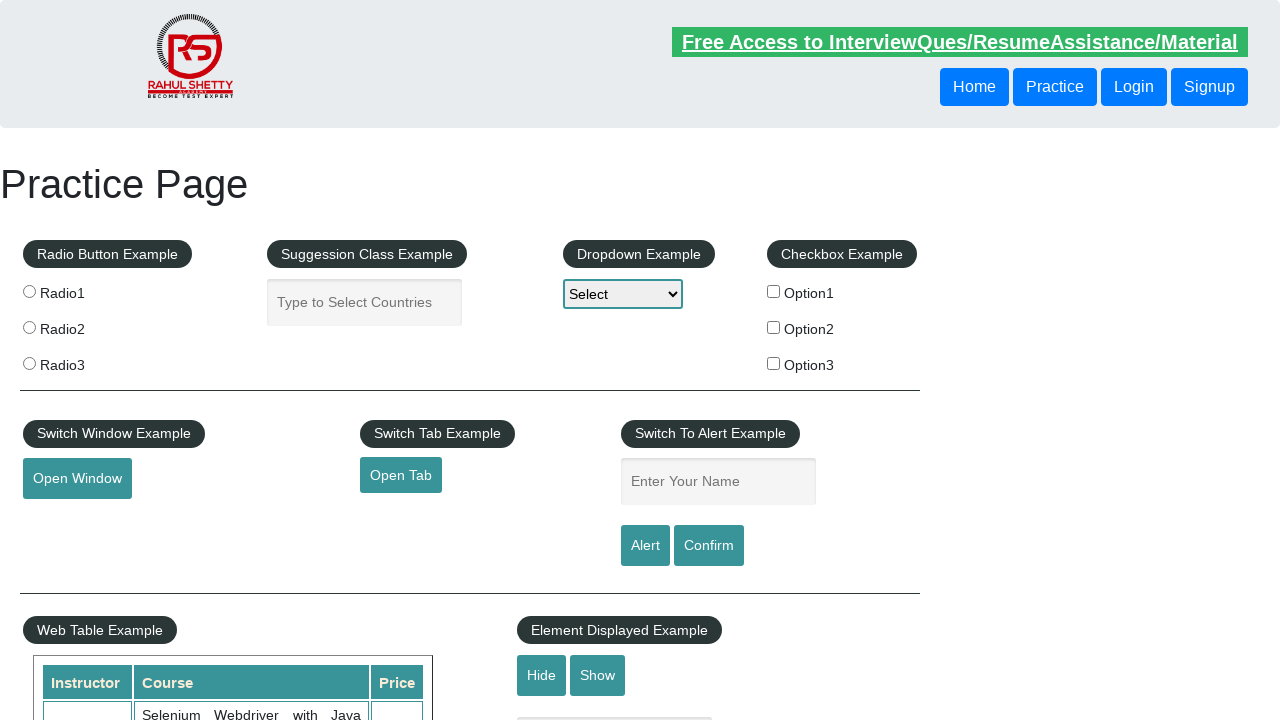

Clicked on the first checkbox option at (774, 291) on #checkBoxOption1
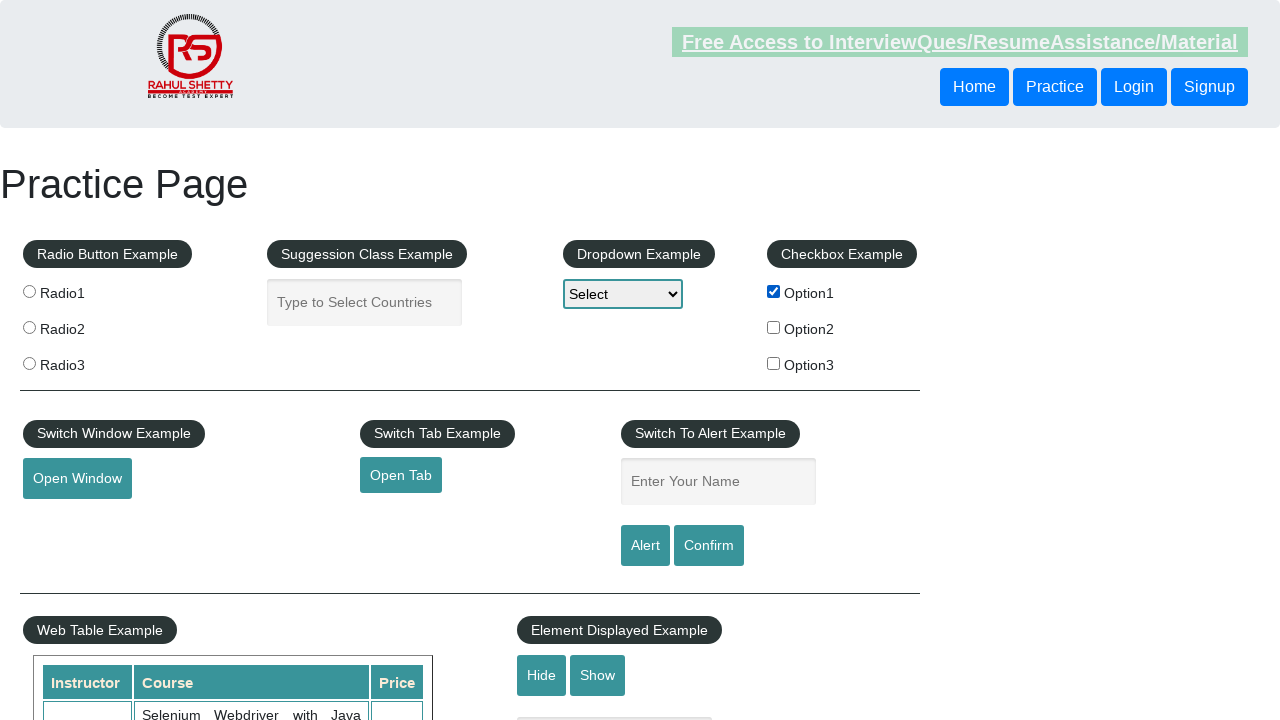

Verified that the first checkbox is selected
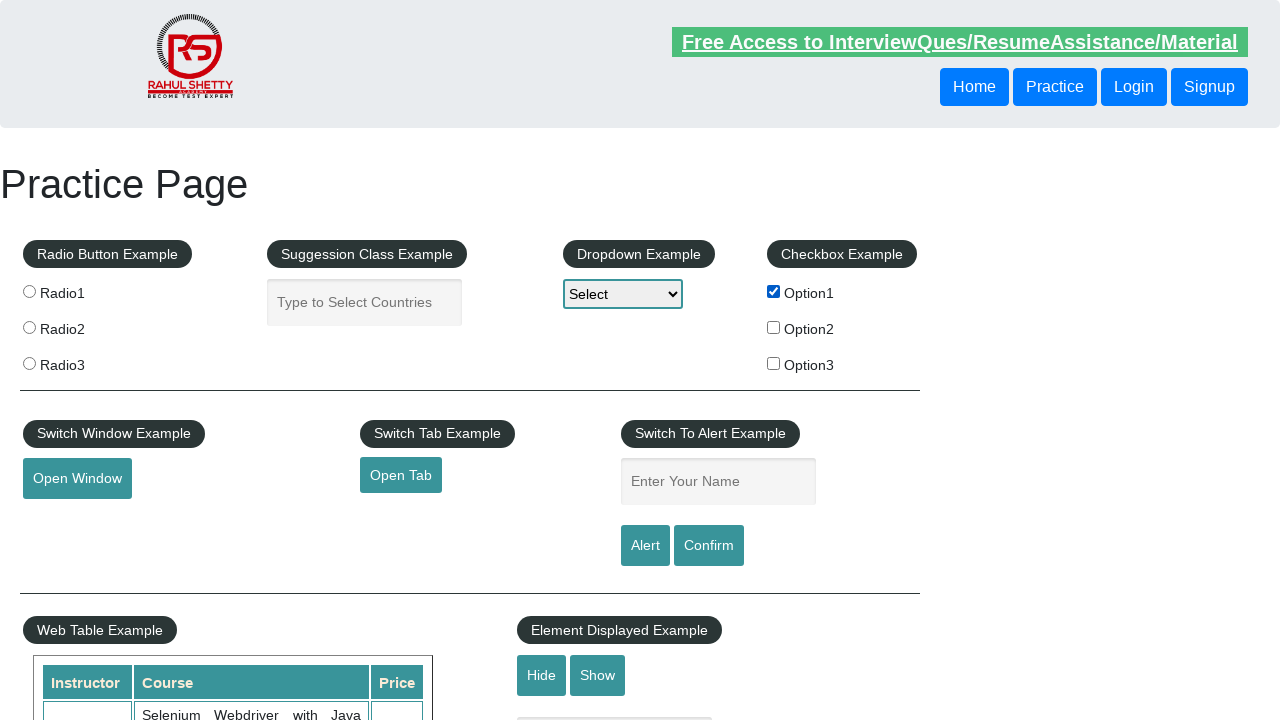

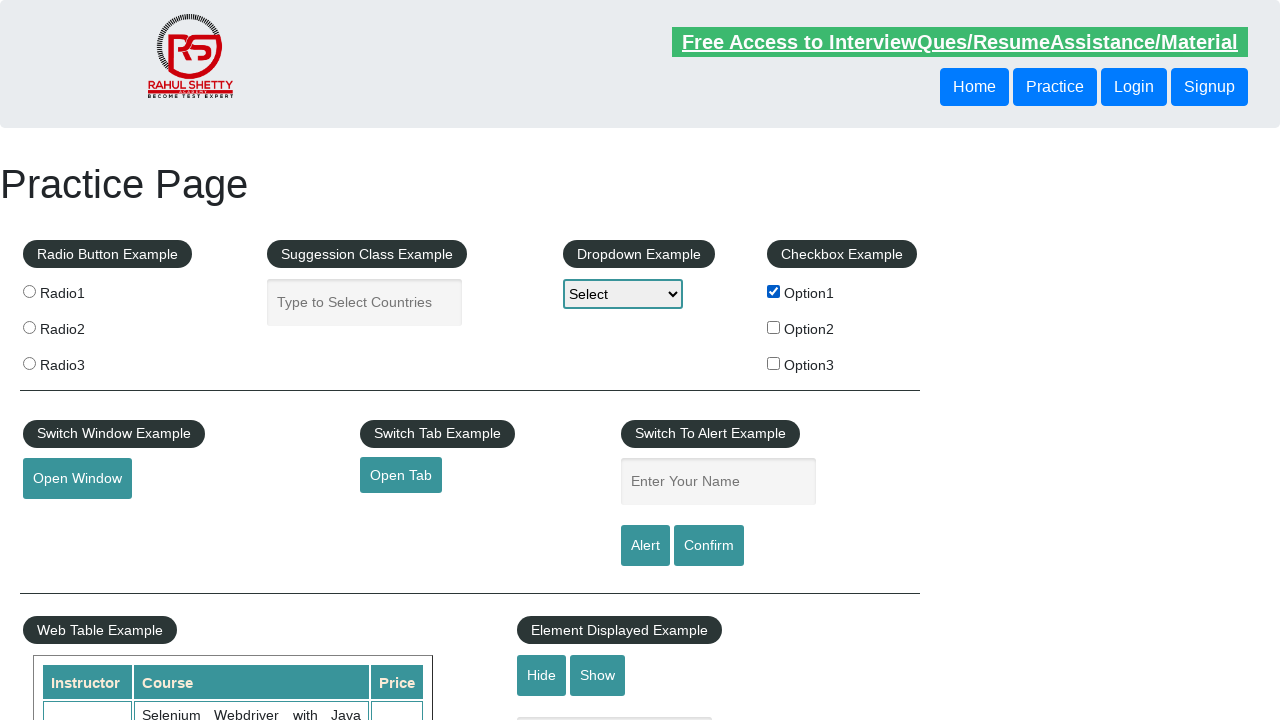